Tests iframe handling by navigating to a frames demo page and filling a text input inside a nested frame

Starting URL: https://ui.vision/demo/webtest/frames/

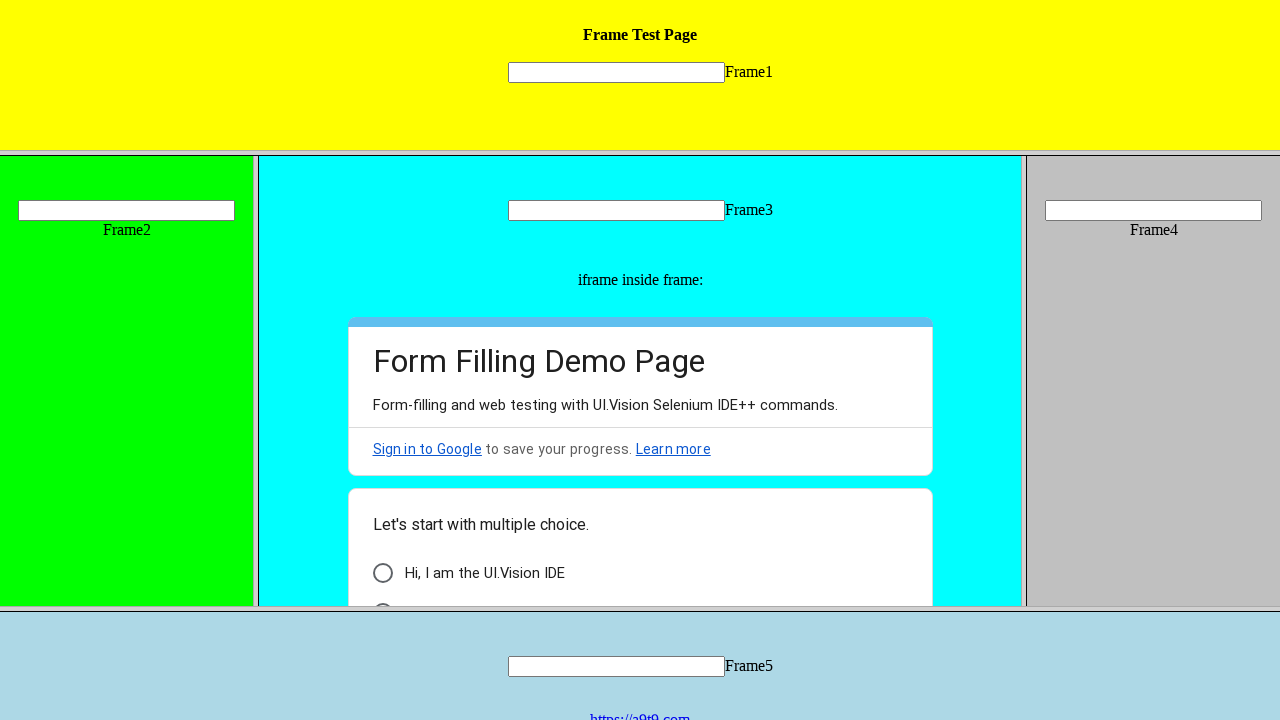

Navigated to frames demo page
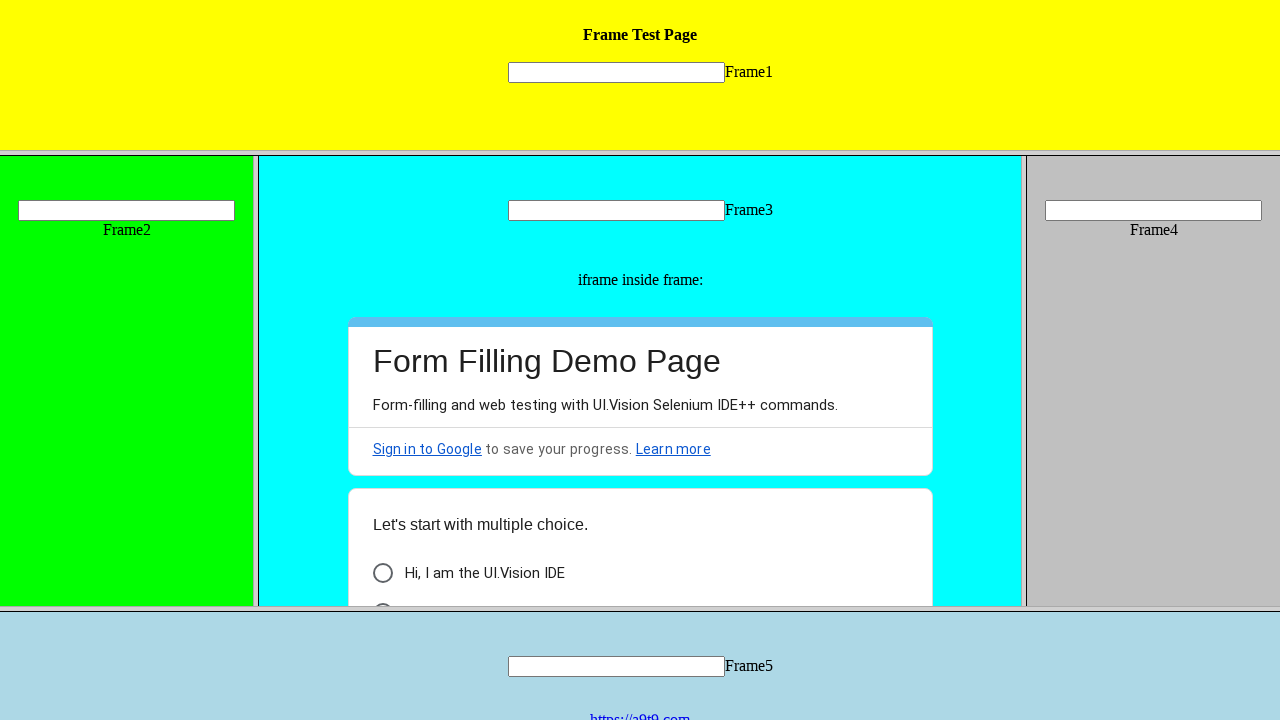

Located text input inside nested frame
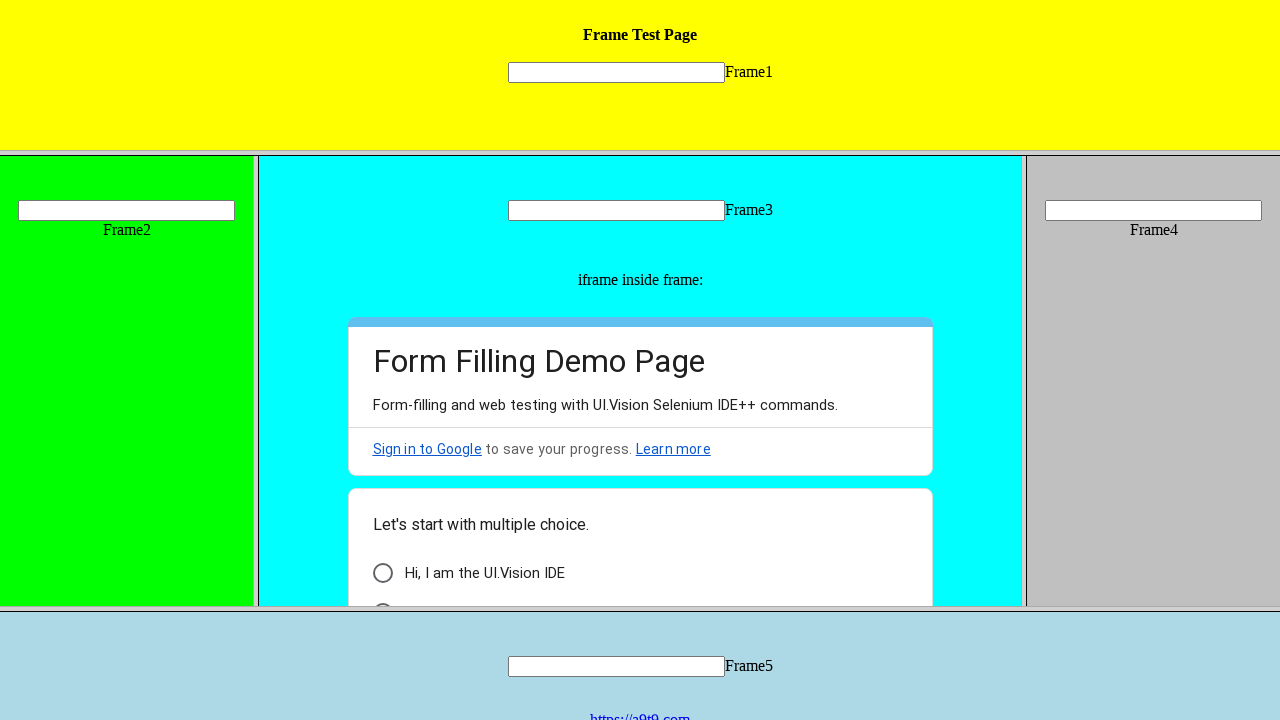

Filled text input with 'hello' on frame[src='frame_1.html'] >> internal:control=enter-frame >> [name='mytext1']
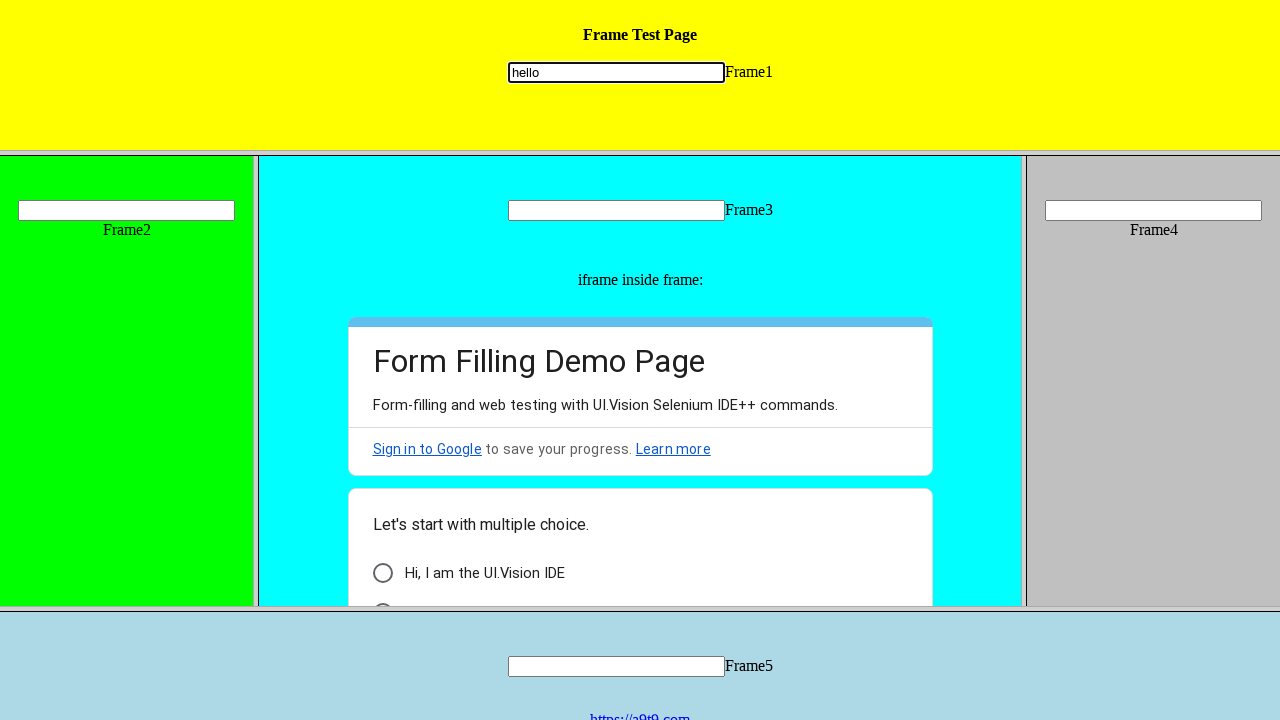

Waited for action to complete
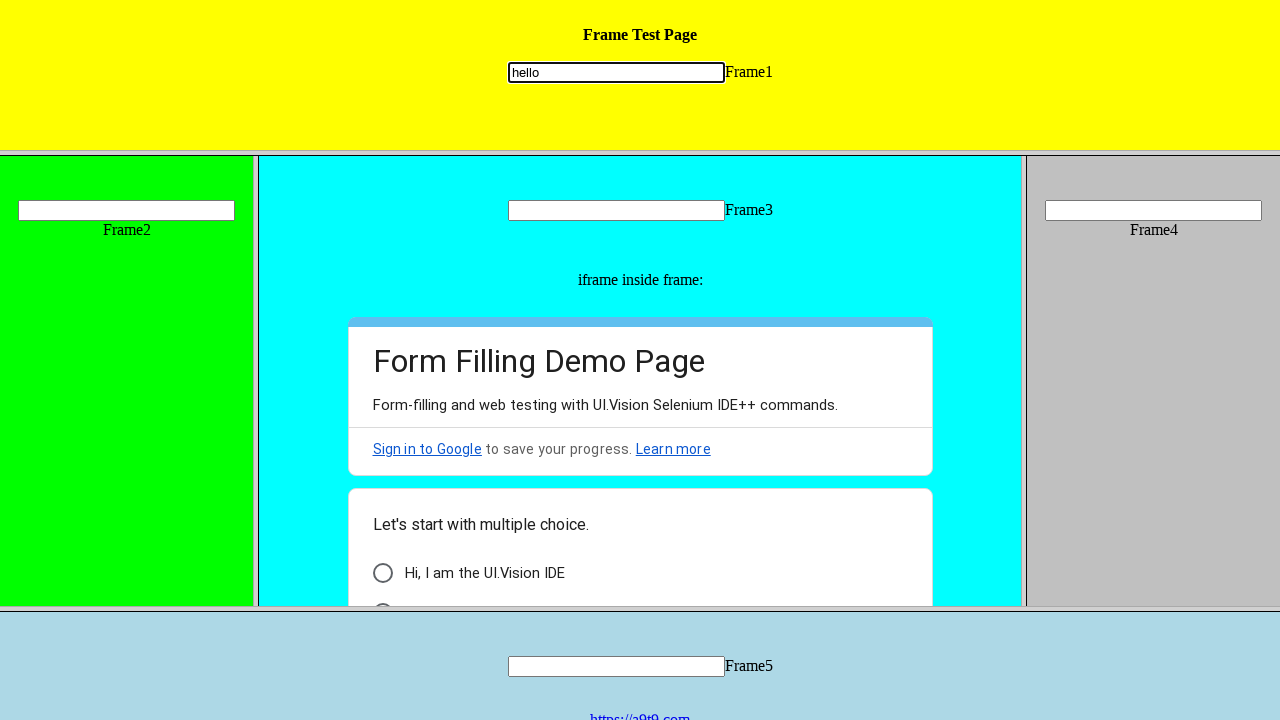

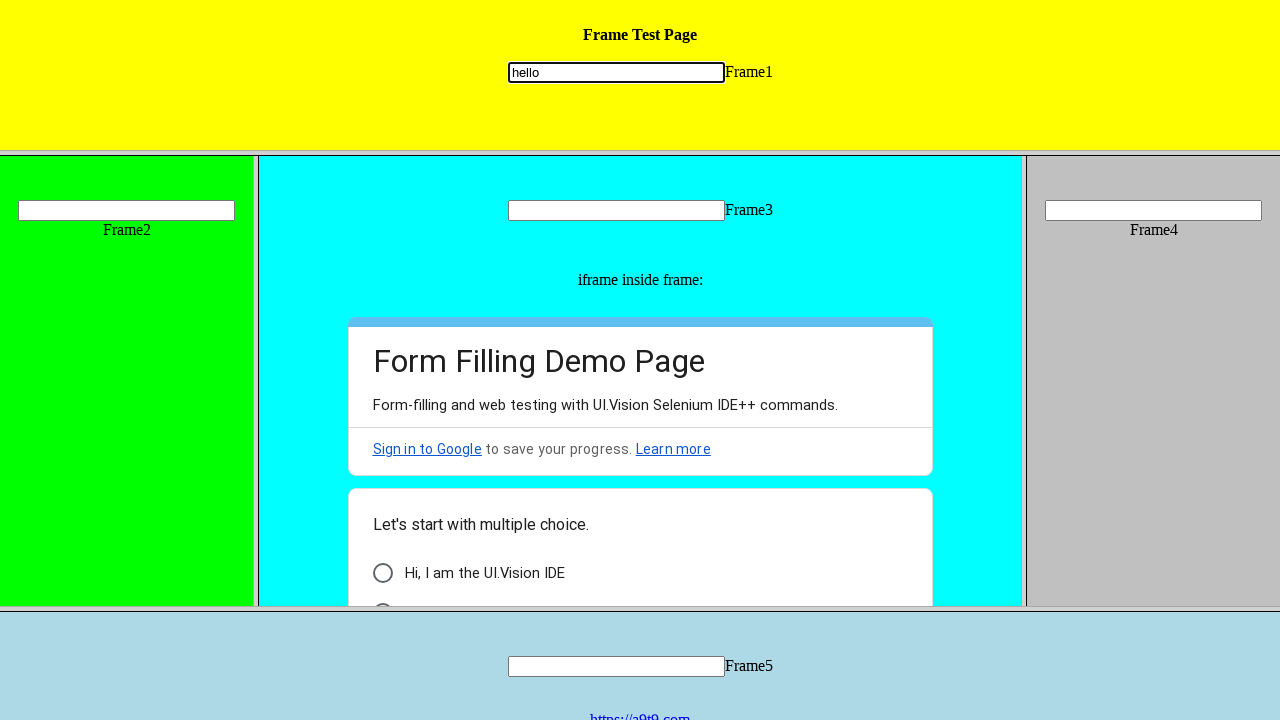